Navigates to checkboxes page, toggles both checkboxes, and tests browser back/forward navigation

Starting URL: https://the-internet.herokuapp.com

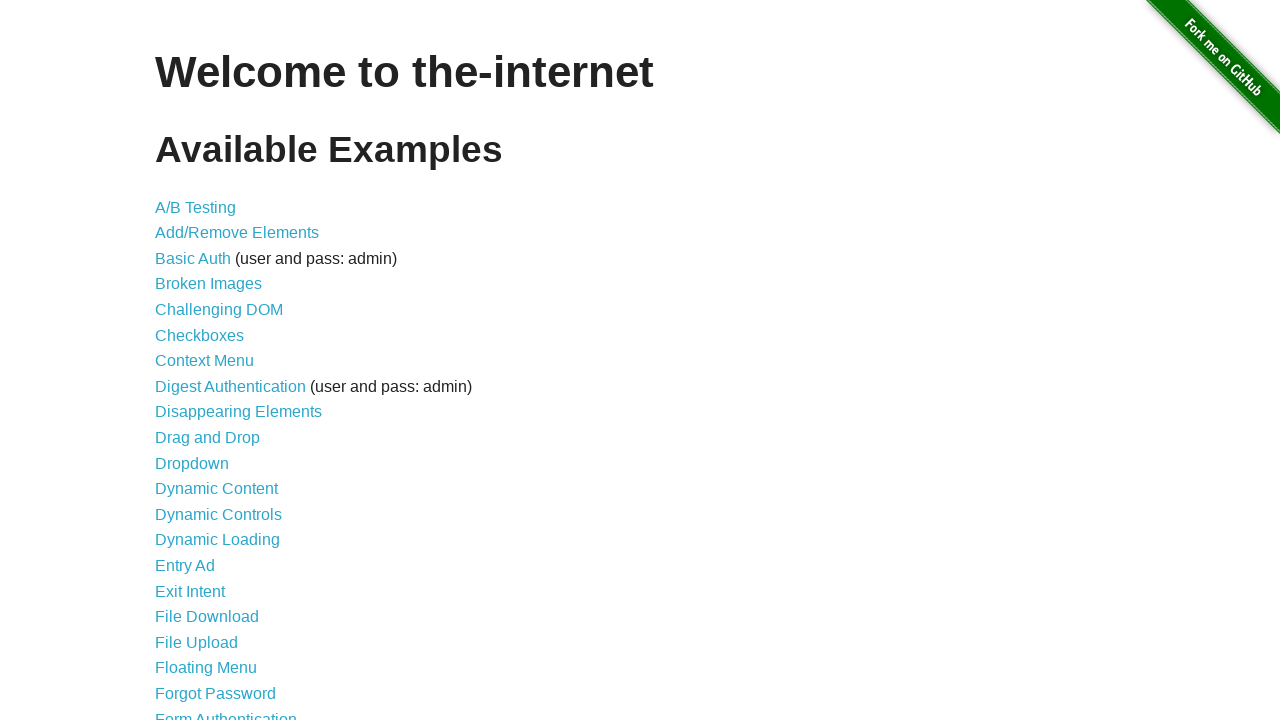

Clicked on Checkboxes link at (200, 335) on text=Checkboxes
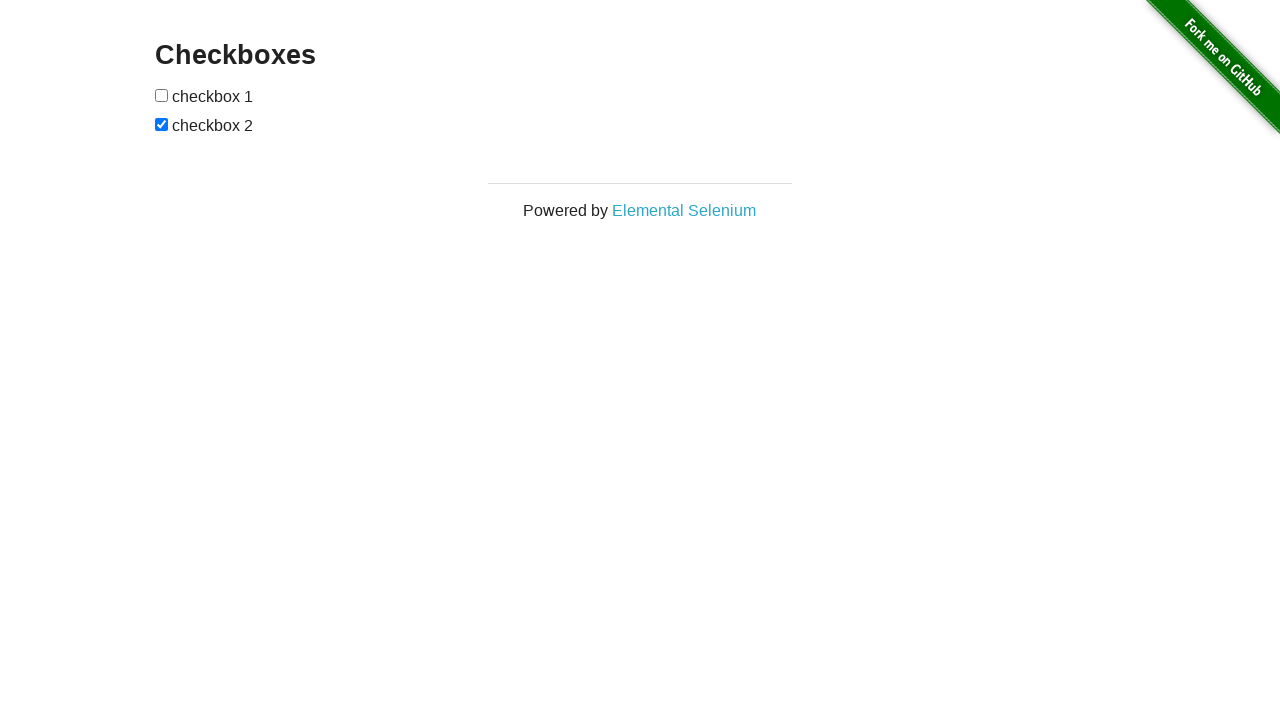

Waited for checkboxes page to load
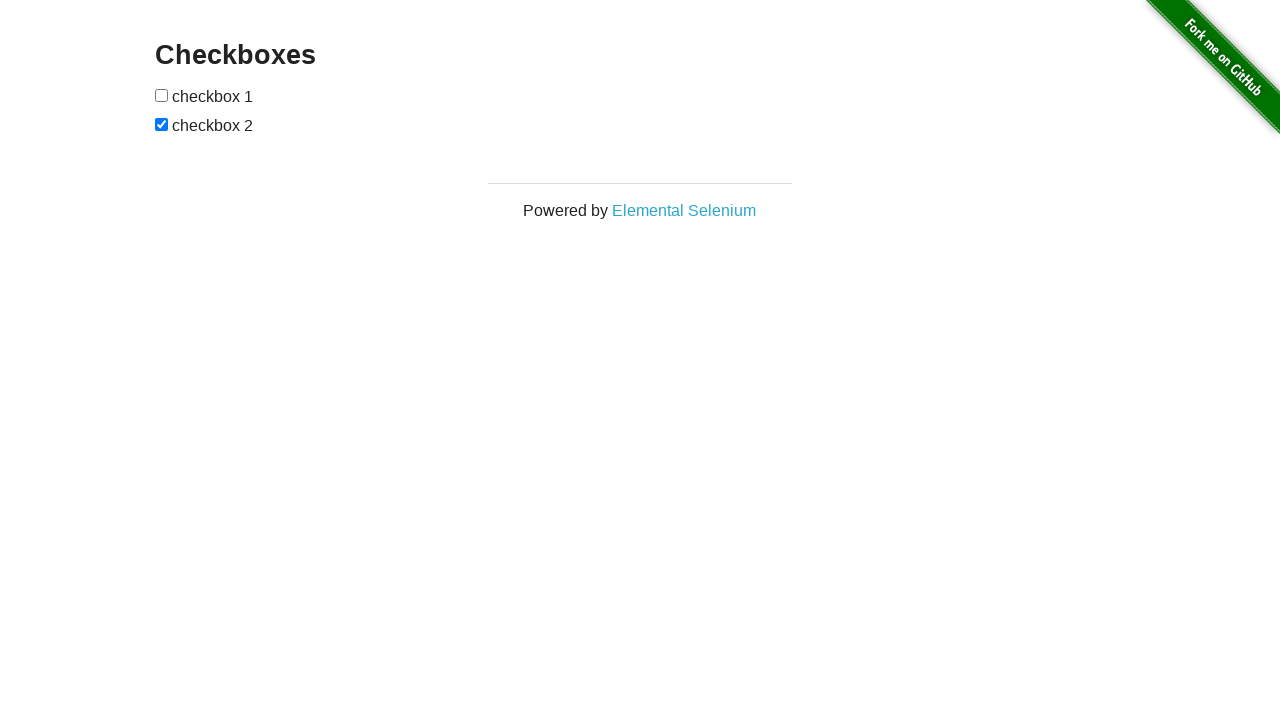

Verified page title is 'Checkboxes'
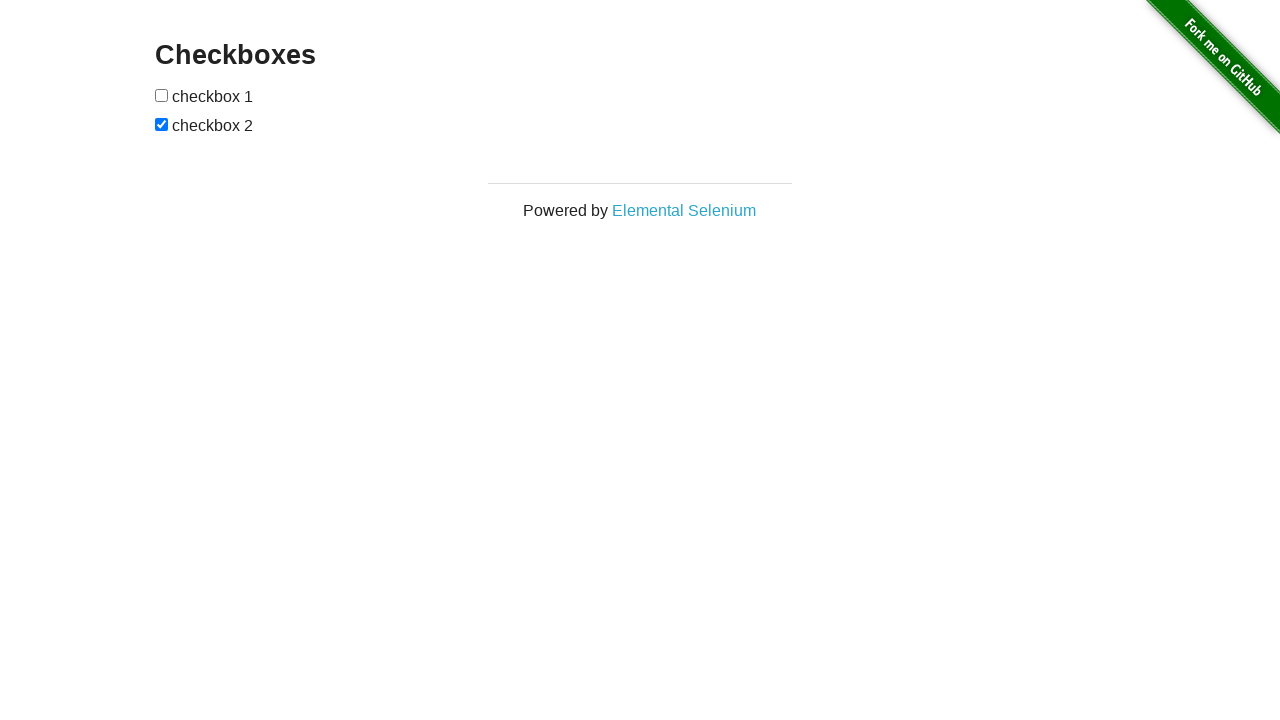

Located all checkboxes on the page
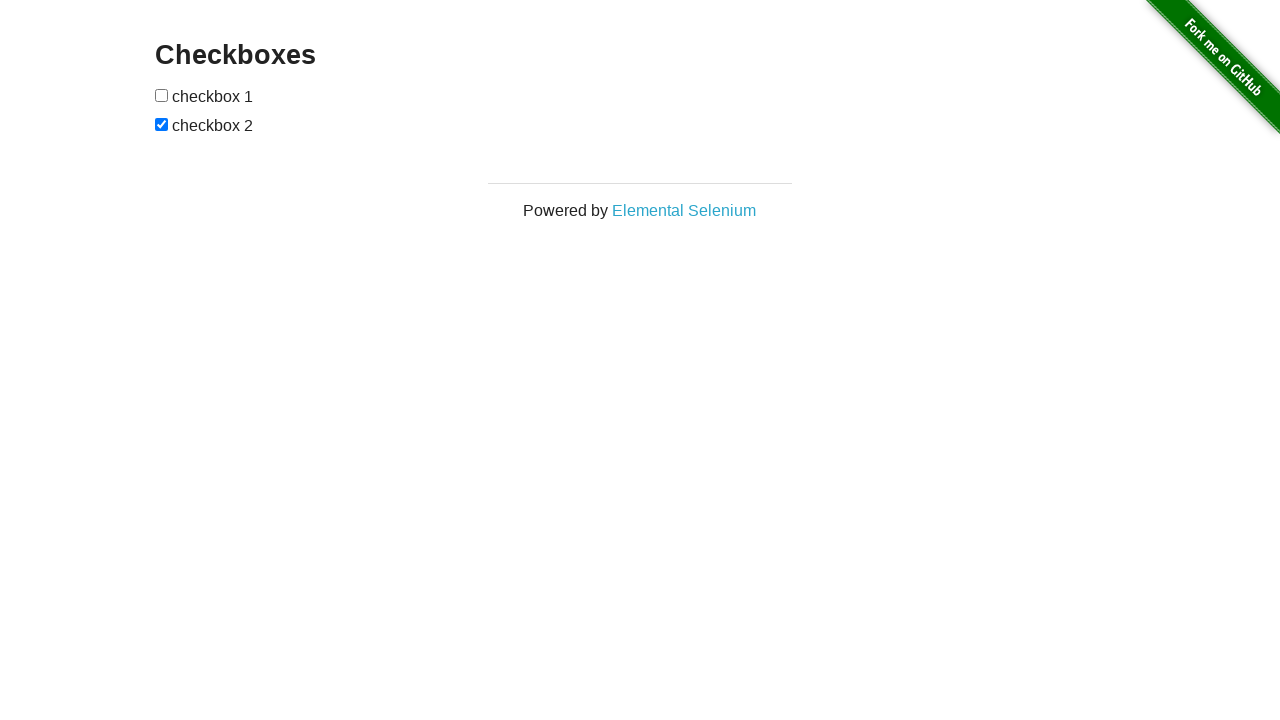

Verified there are exactly 2 checkboxes
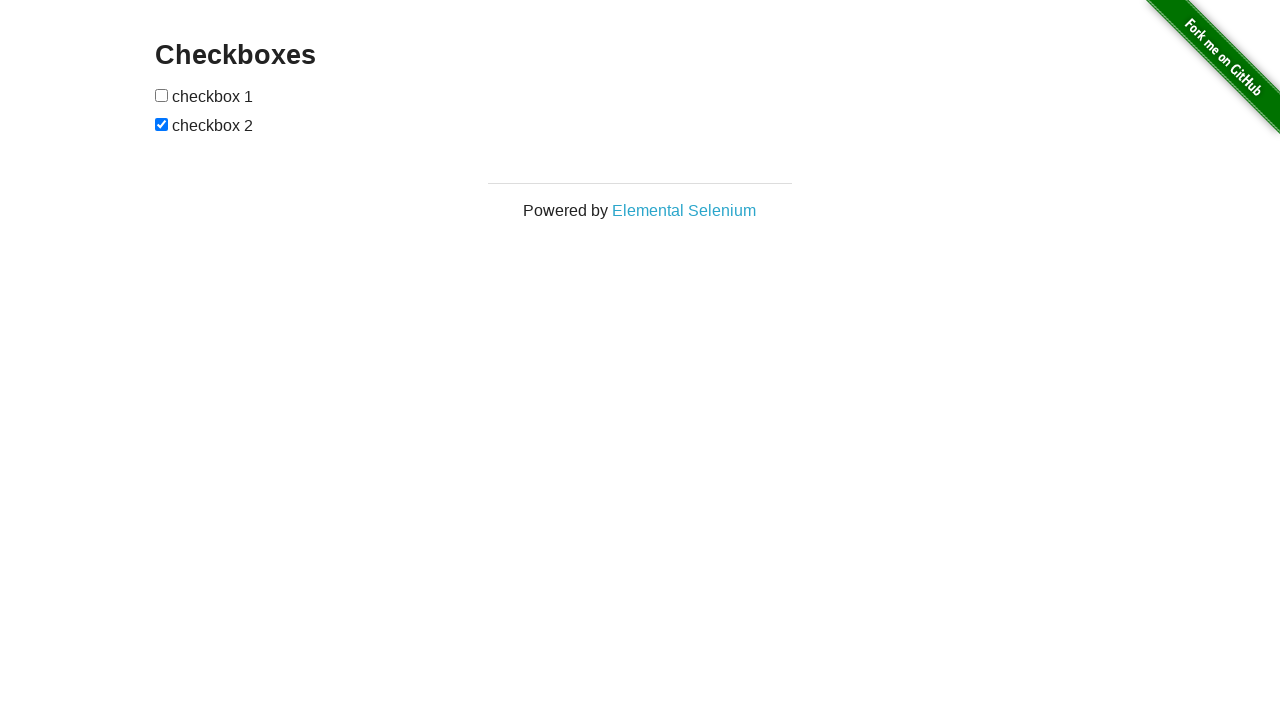

Verified first checkbox is unchecked
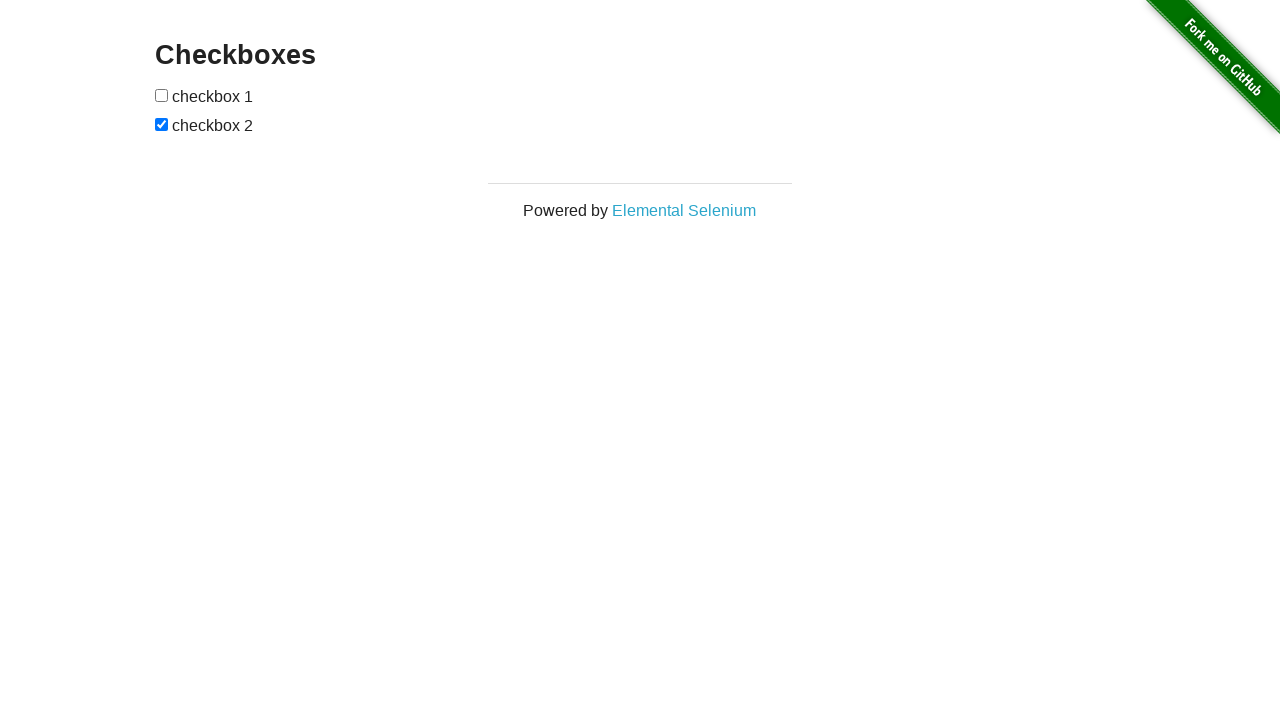

Verified second checkbox is checked
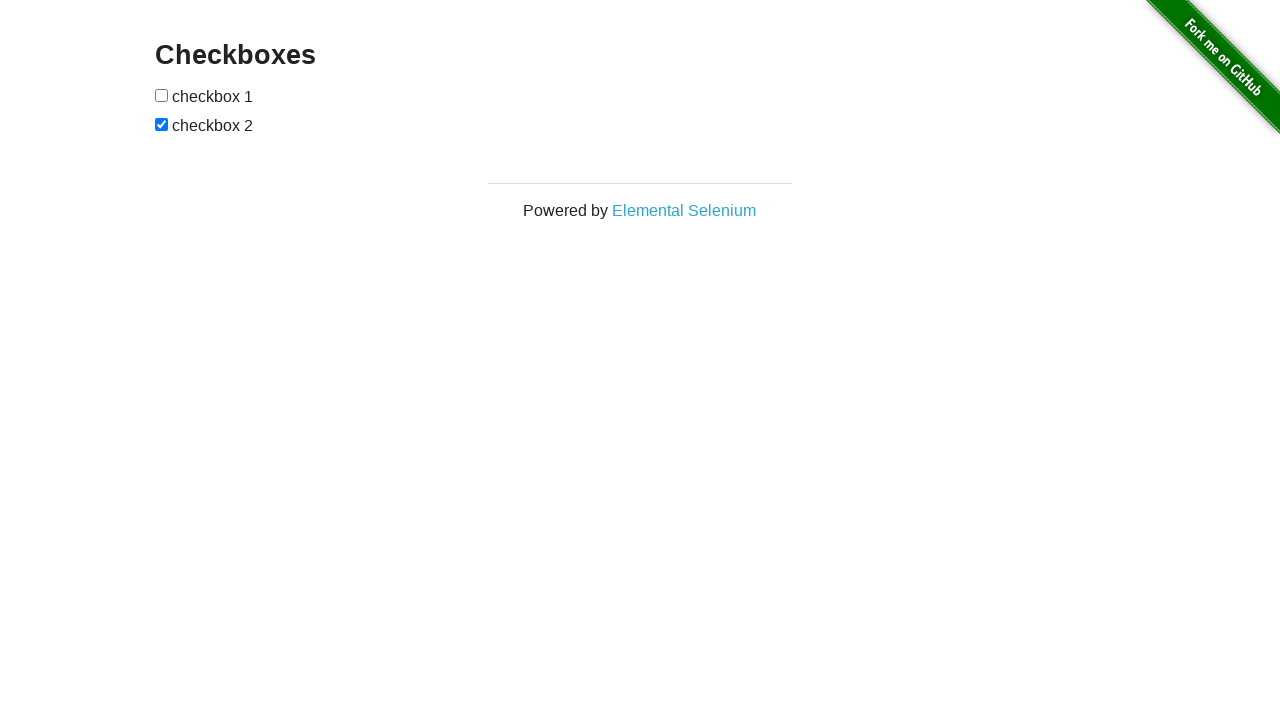

Clicked first checkbox to check it at (162, 95) on input[type='checkbox'] >> nth=0
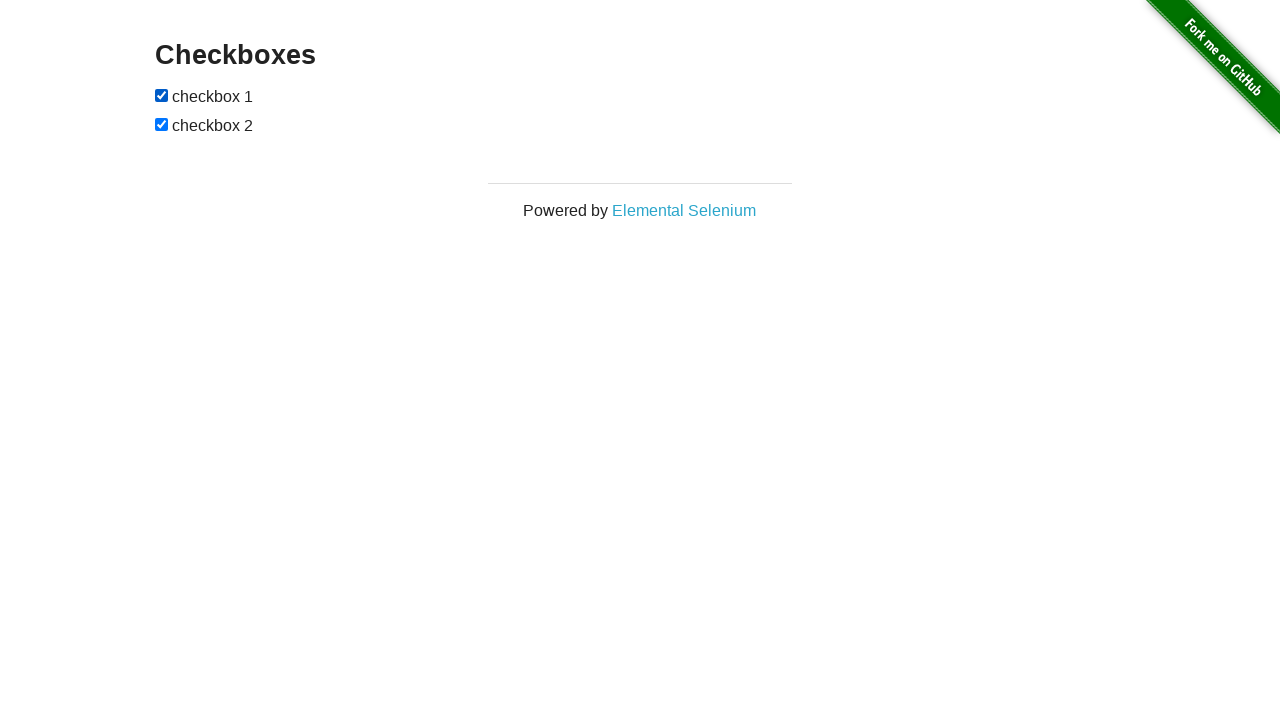

Verified first checkbox is now checked
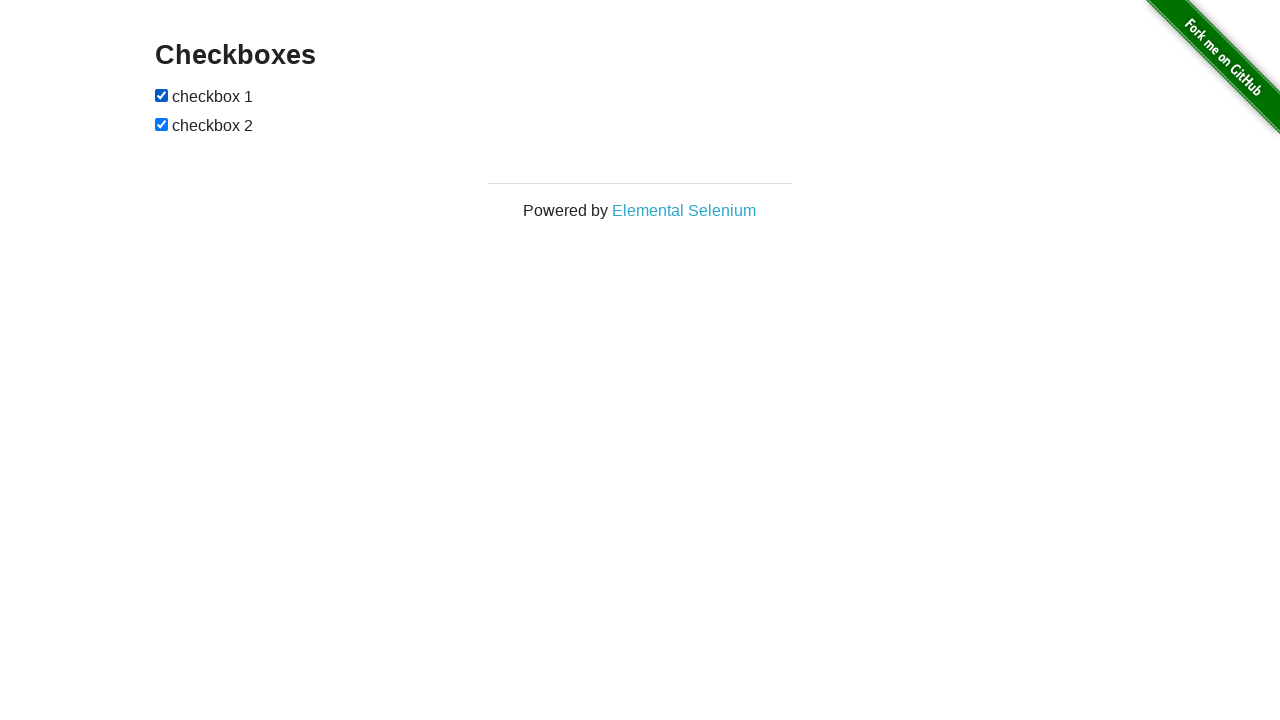

Clicked second checkbox to uncheck it at (162, 124) on input[type='checkbox'] >> nth=1
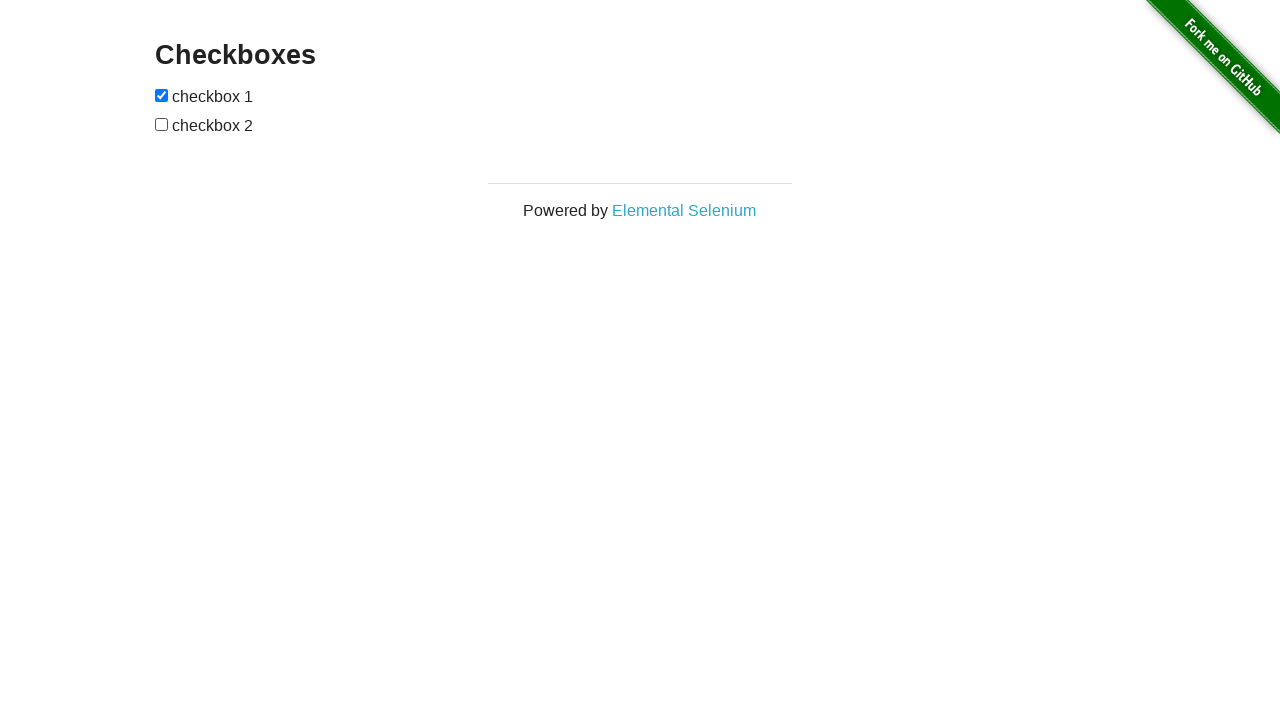

Verified second checkbox is now unchecked
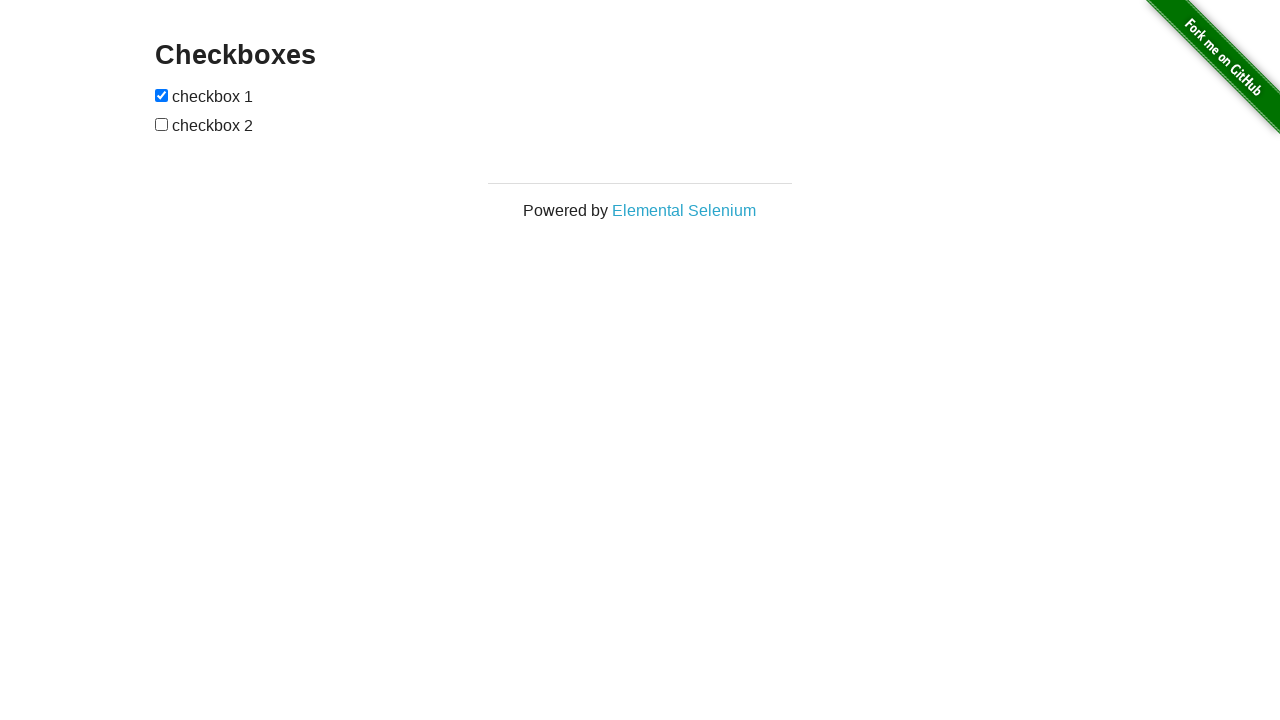

Navigated back to previous page
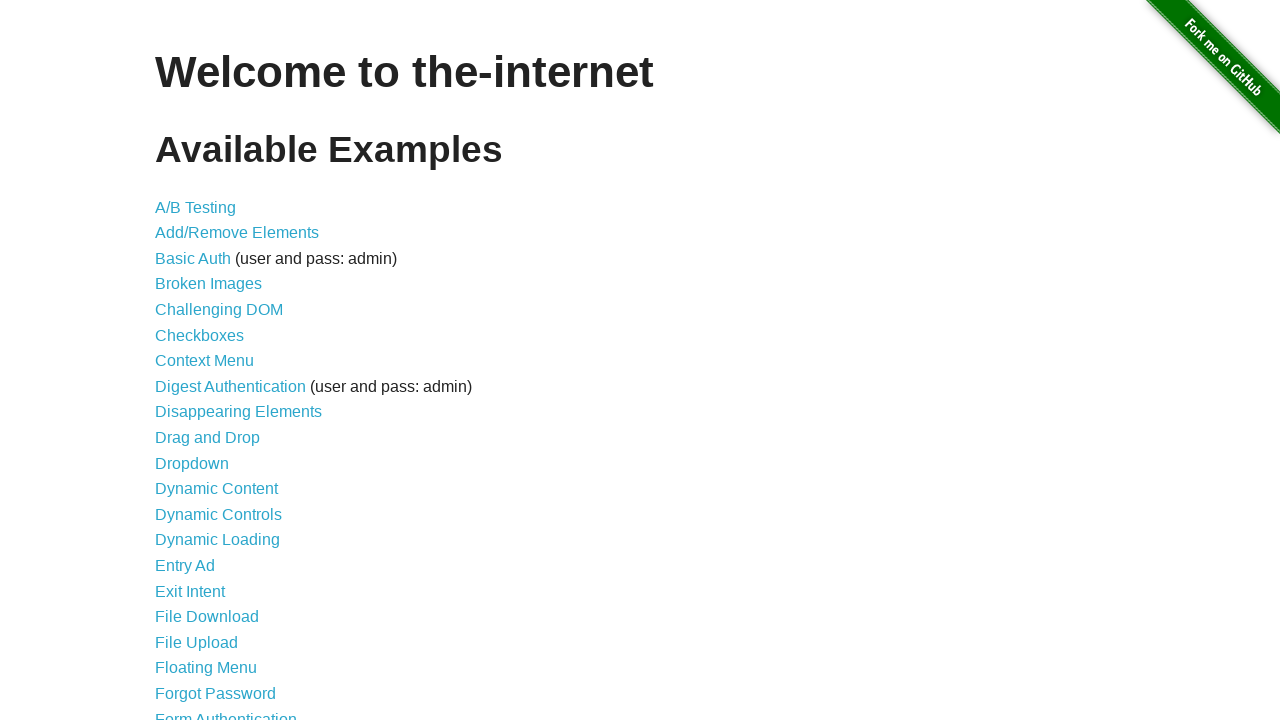

Waited for home page to load after back navigation
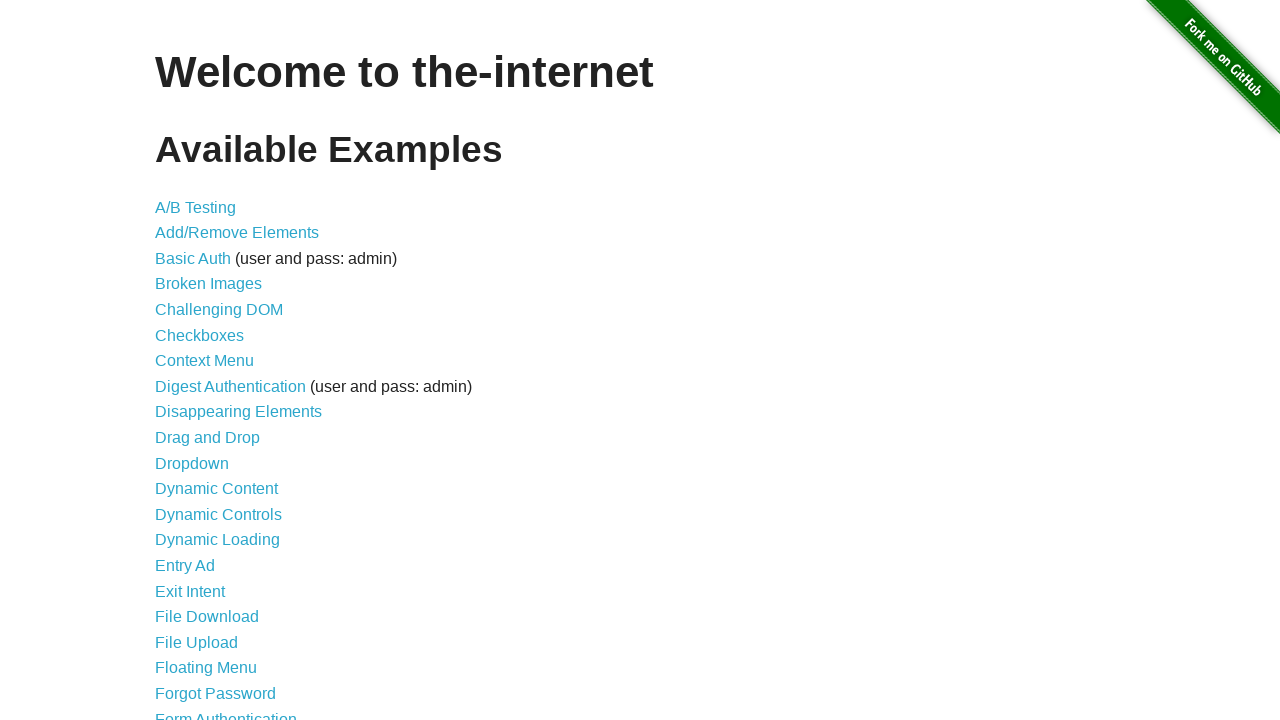

Navigated forward to checkboxes page
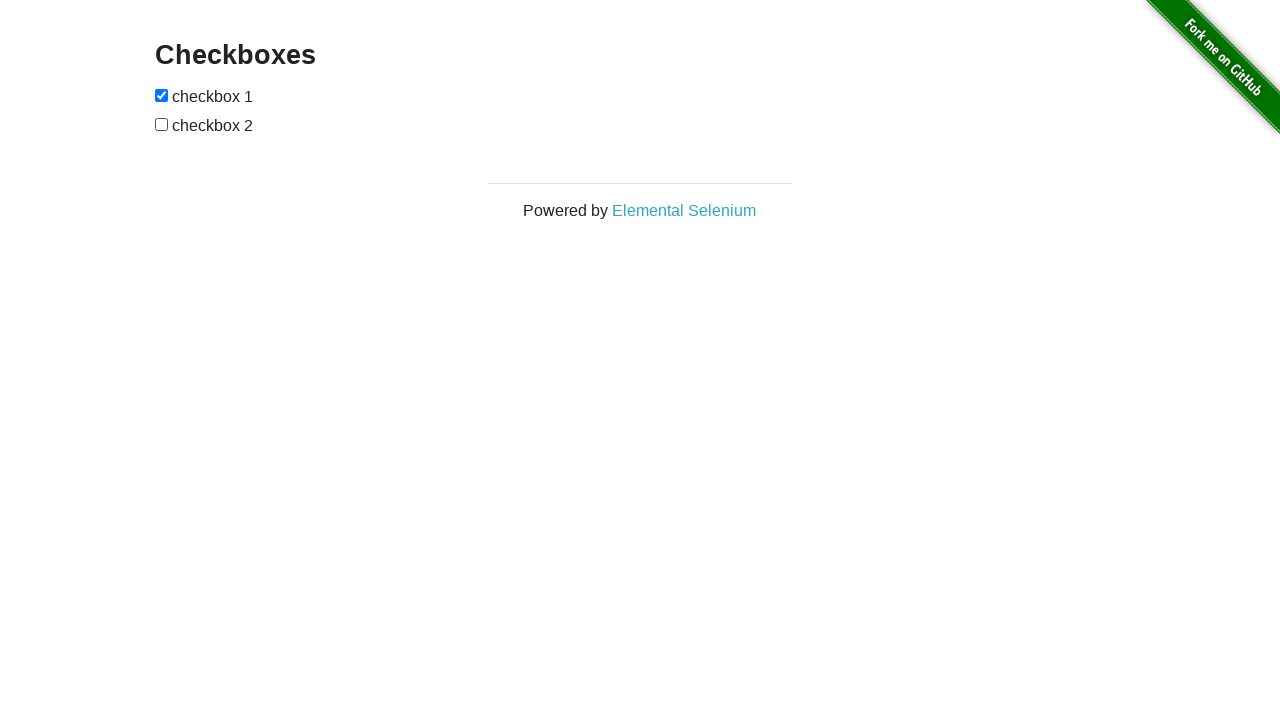

Waited for checkboxes page to load after forward navigation
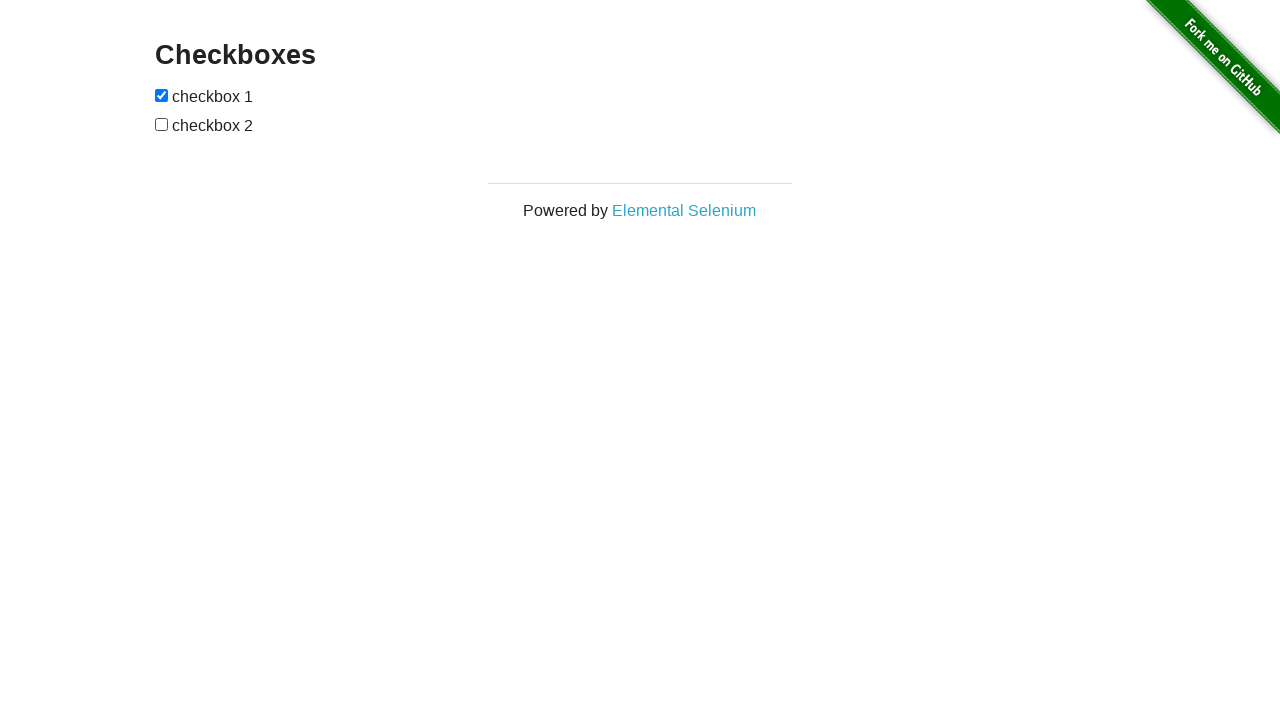

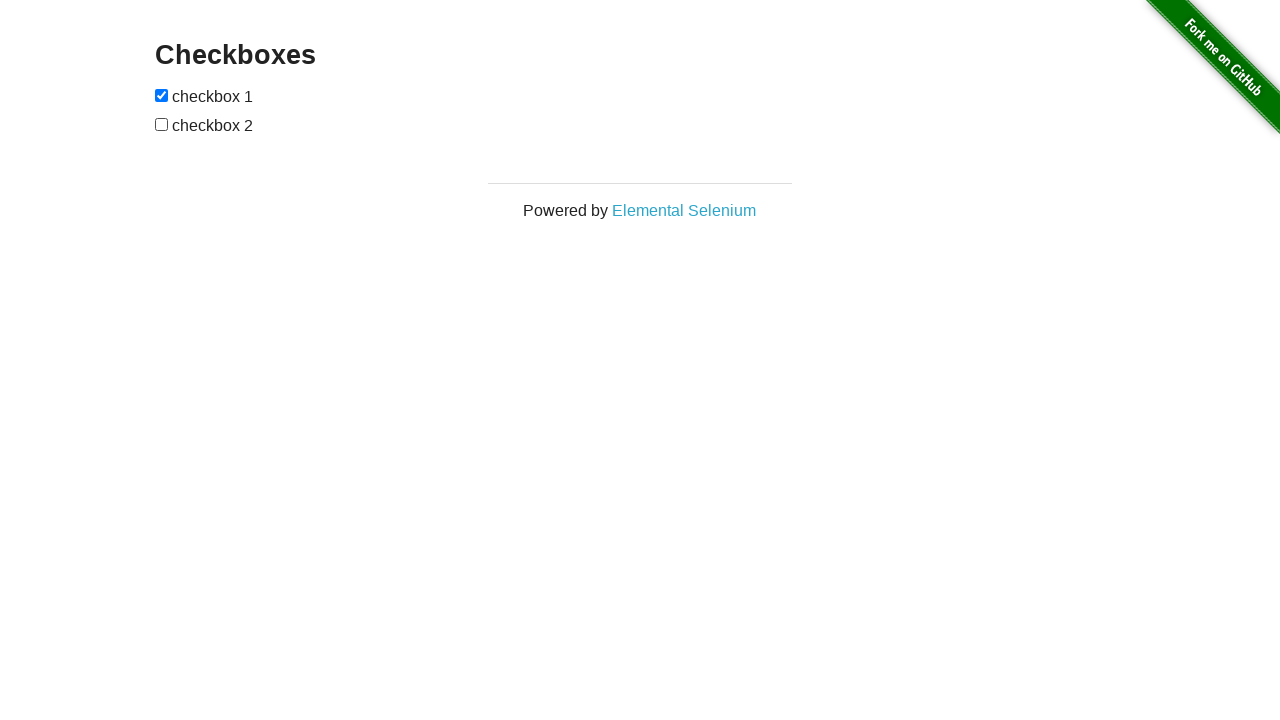